Tests adding multiple different stickers to the cart and verifies the cart displays 3 items with the correct total price of 17

Starting URL: https://stickerfy.herokuapp.com/

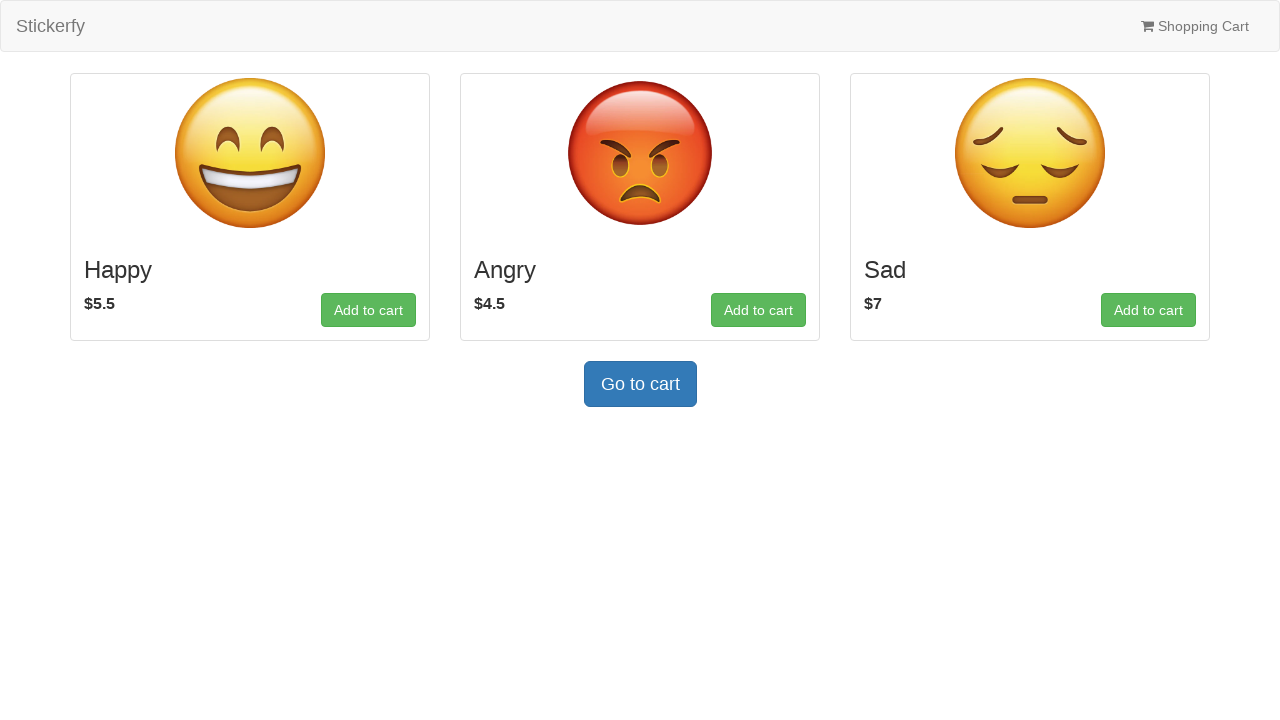

Clicked 'Add to cart' button for the first sticker at (368, 310) on internal:role=button[name="Add to cart"i] >> nth=0
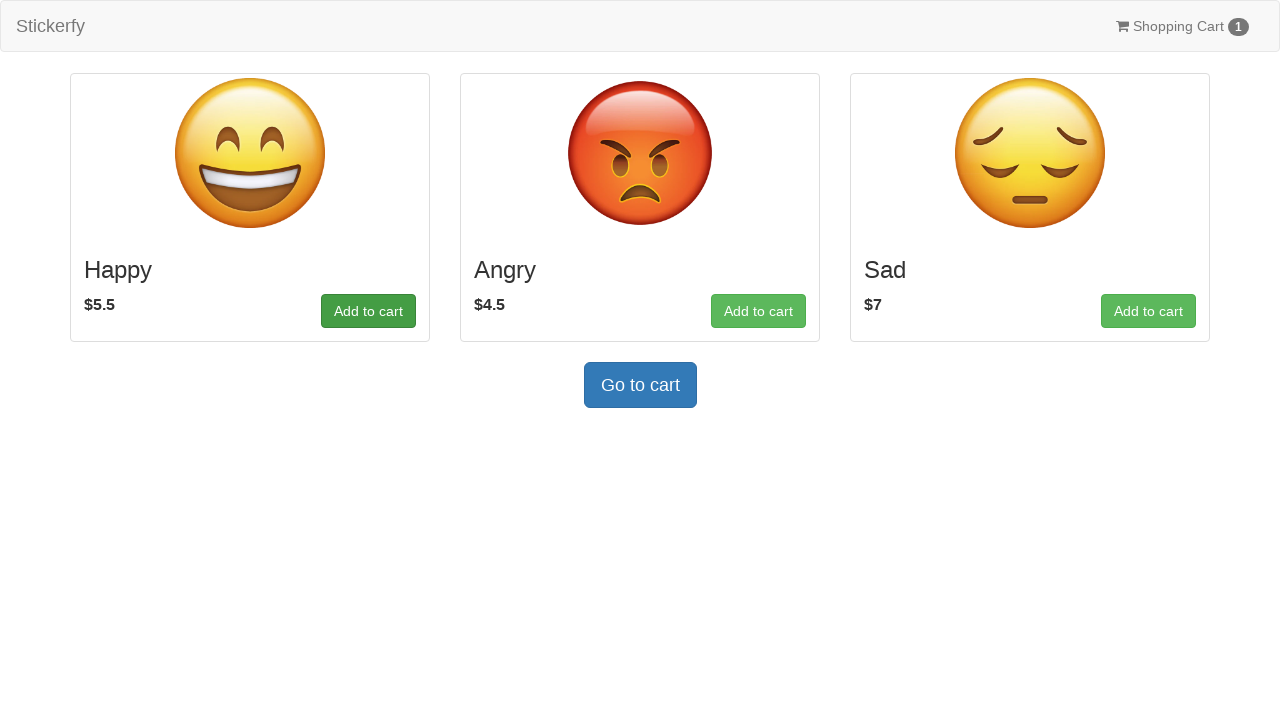

Clicked 'Add to cart' button for the second sticker at (758, 311) on internal:role=button[name="Add to cart"i] >> nth=1
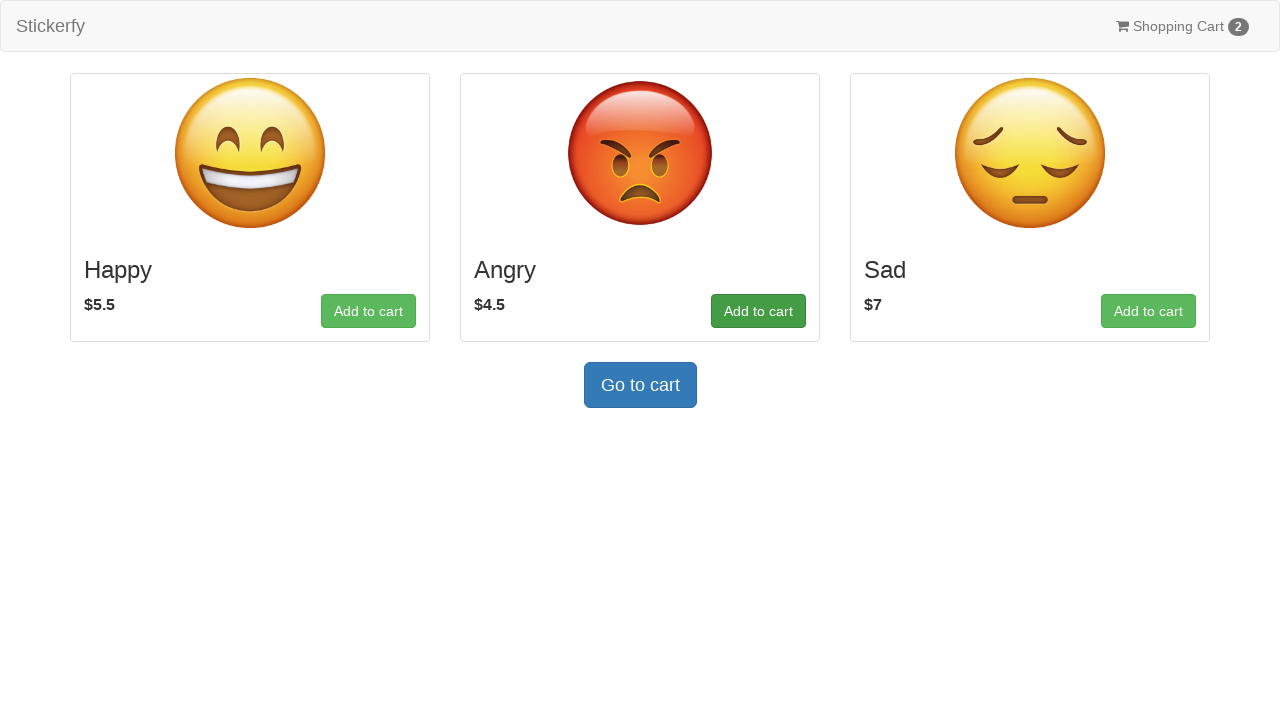

Clicked 'Add to cart' button for the third sticker at (1148, 311) on internal:role=button[name="Add to cart"i] >> nth=2
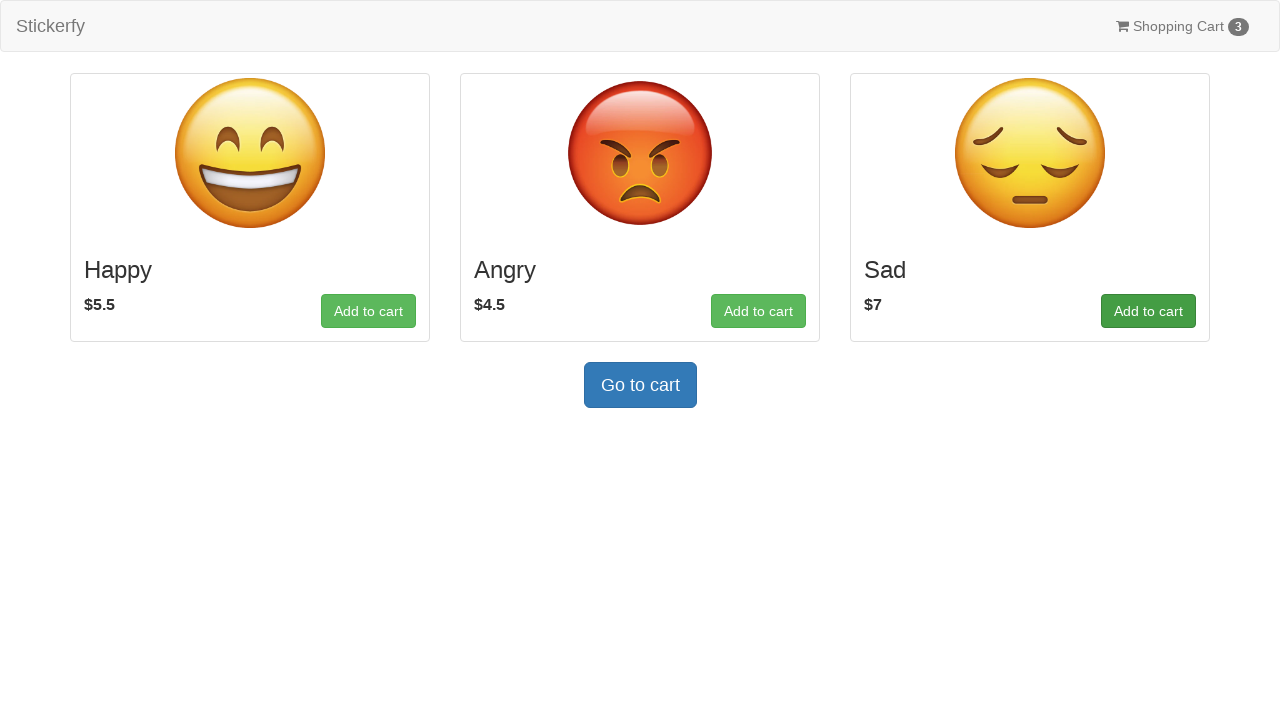

Clicked on shopping cart link showing 3 items at (1182, 26) on internal:role=link[name="Shopping Cart 3"i]
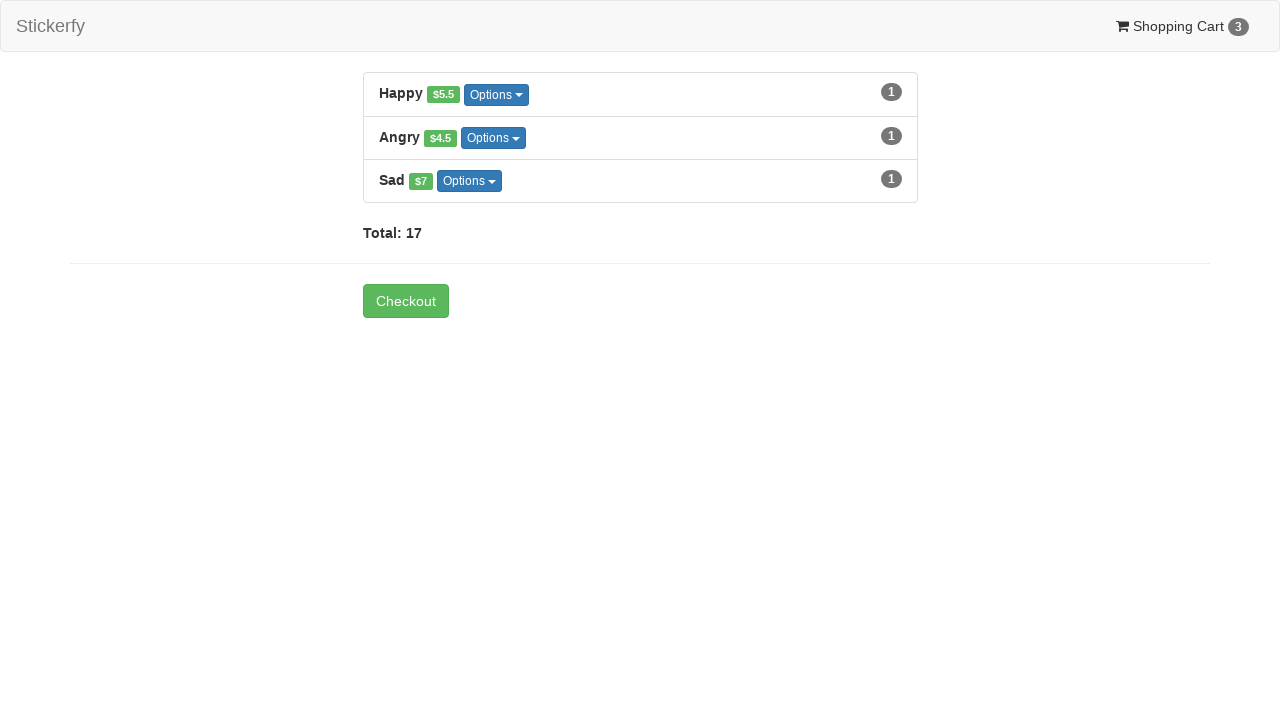

Verified cart displays total price of 17
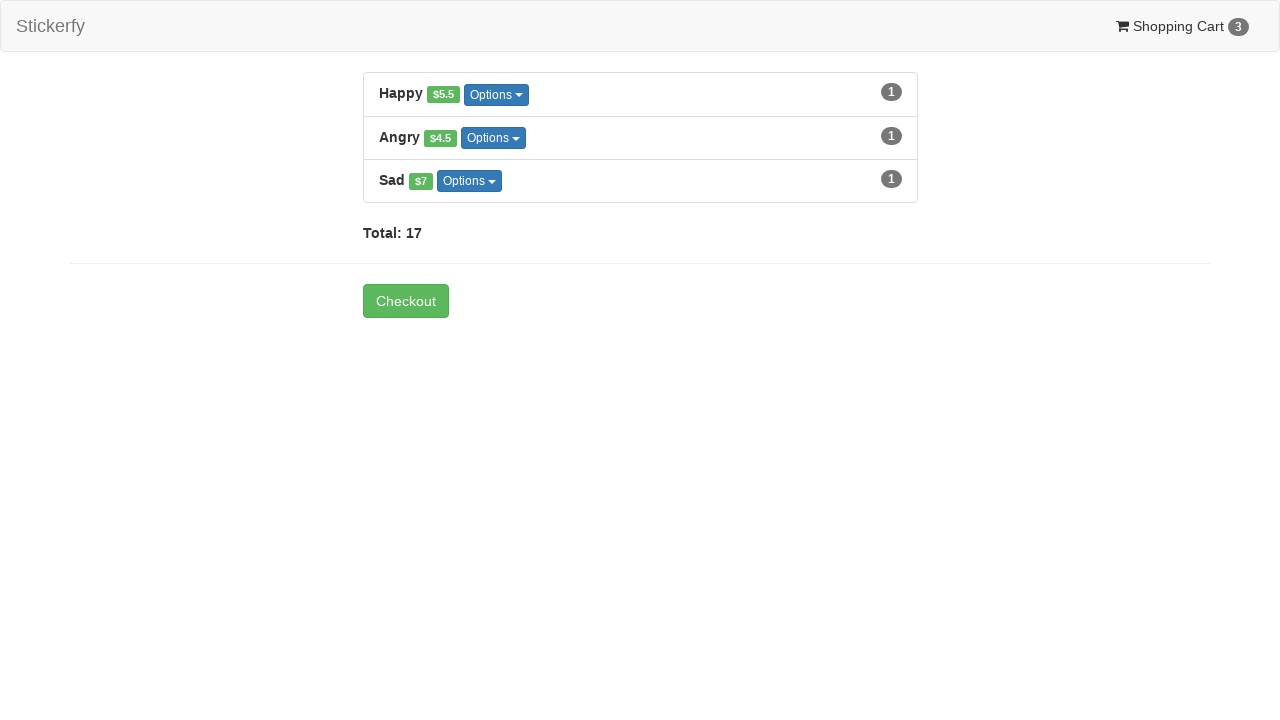

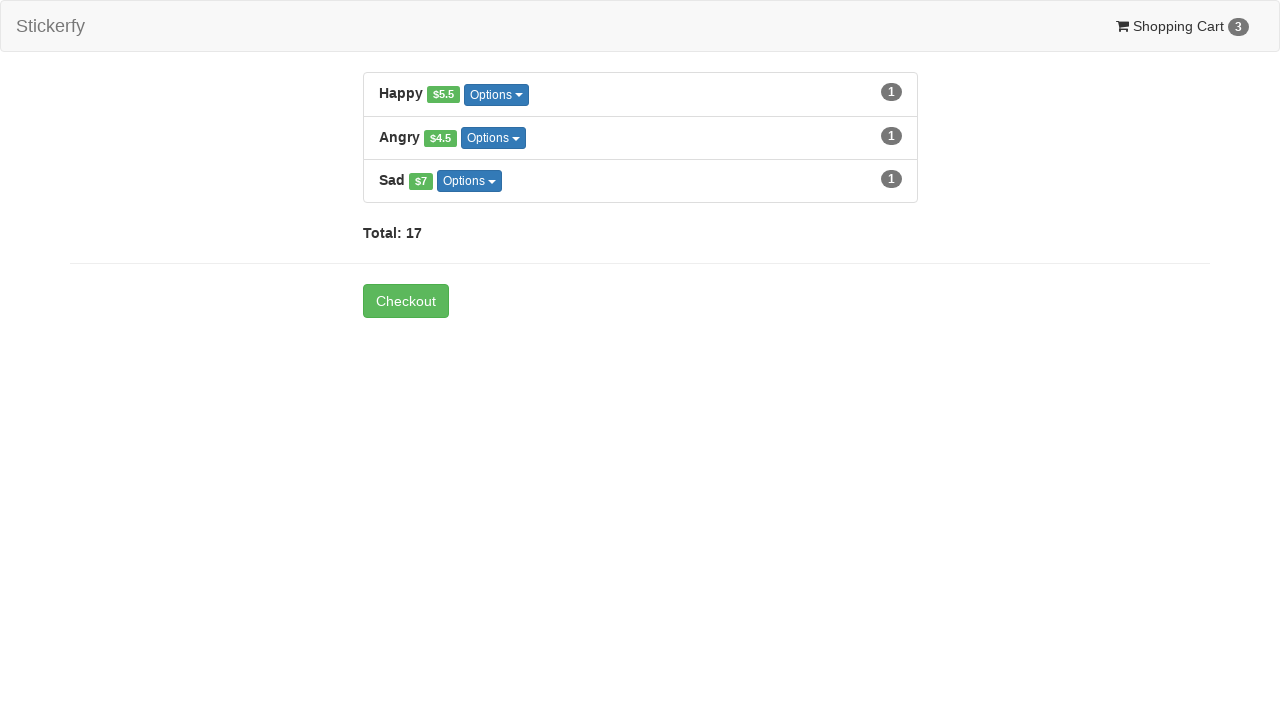